Tests browser zoom functionality by using JavaScript to change the page zoom level from 50% to 80% on a demo e-commerce site.

Starting URL: https://demo.nopcommerce.com/register?returnUrl=%2Fcomputers

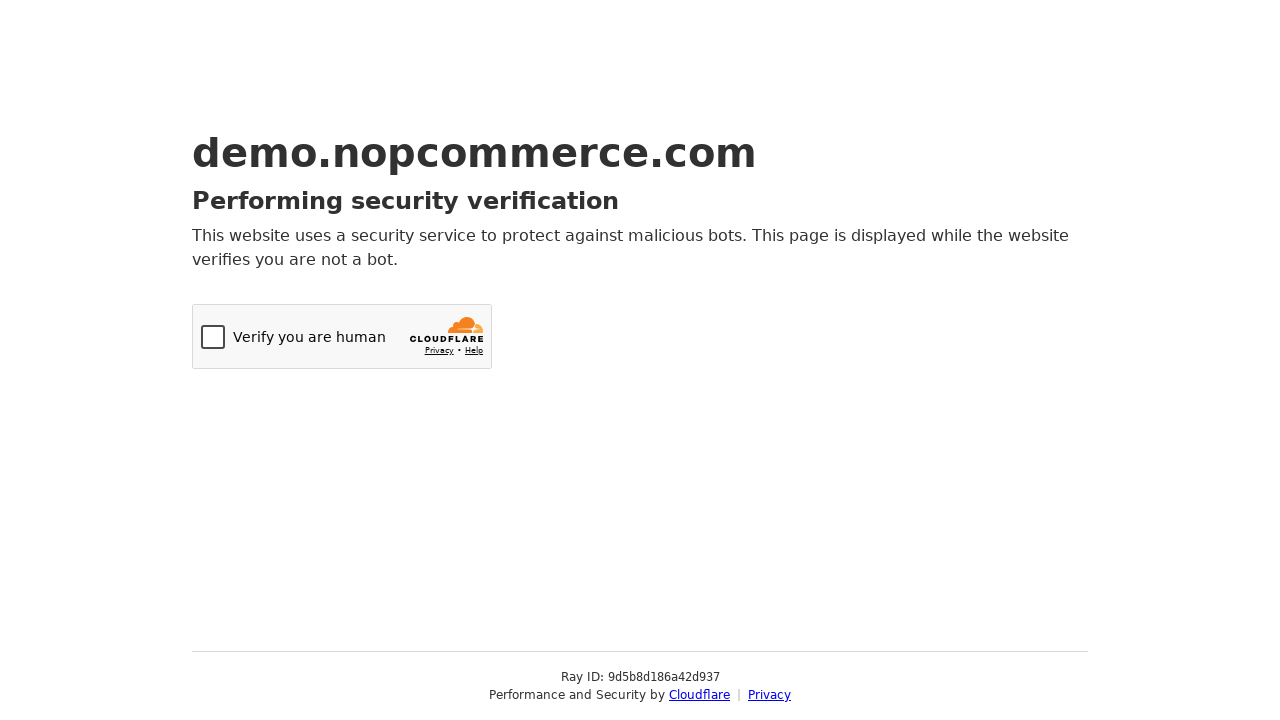

Set page zoom level to 50%
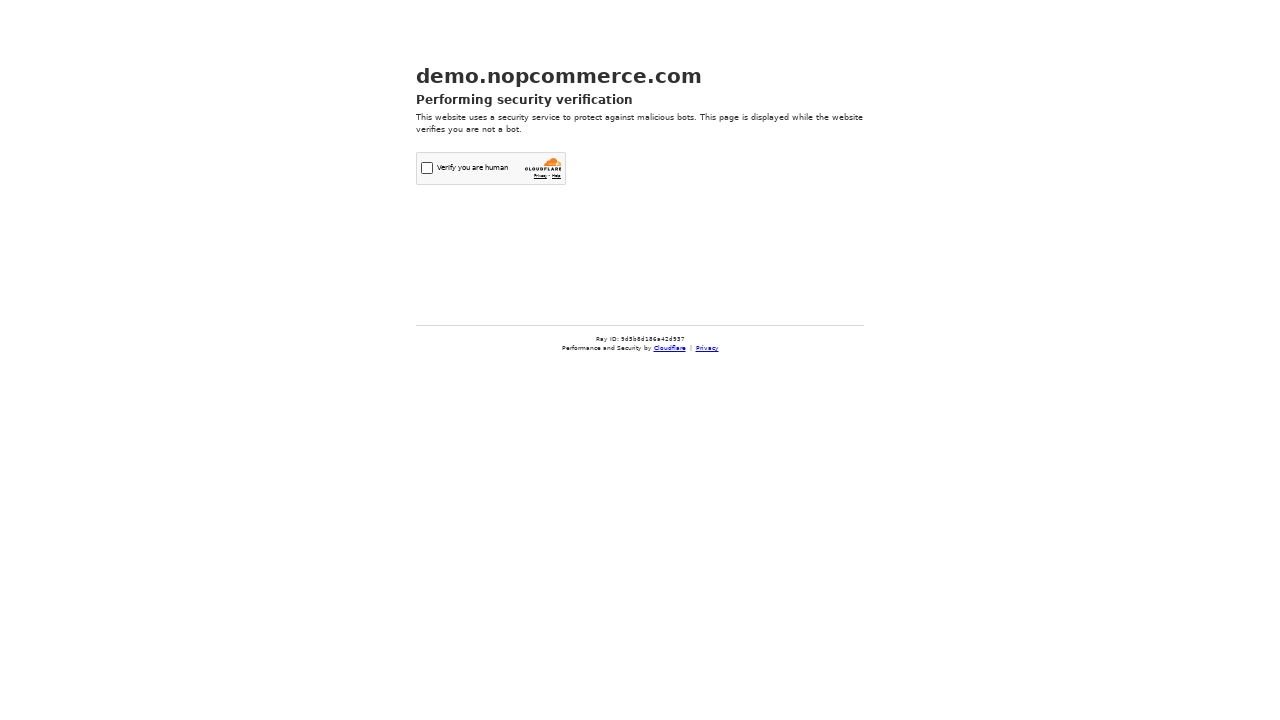

Waited 2 seconds to observe zoom change at 50%
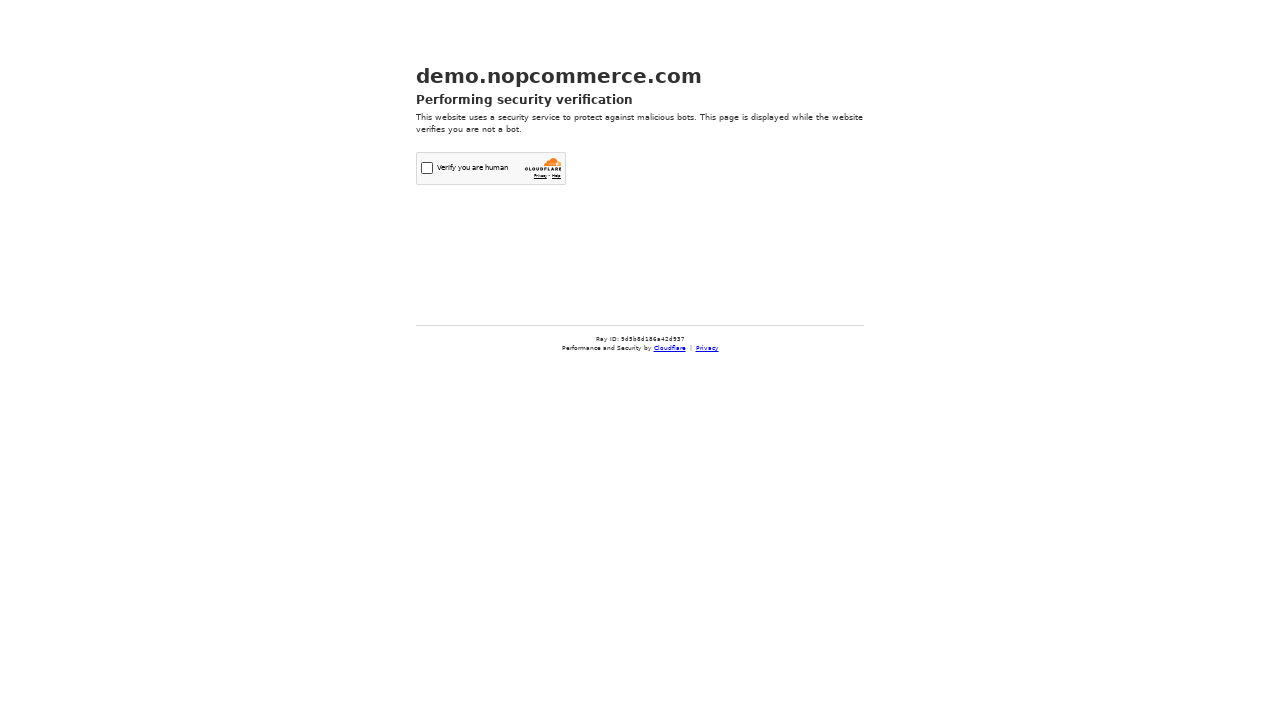

Set page zoom level to 80%
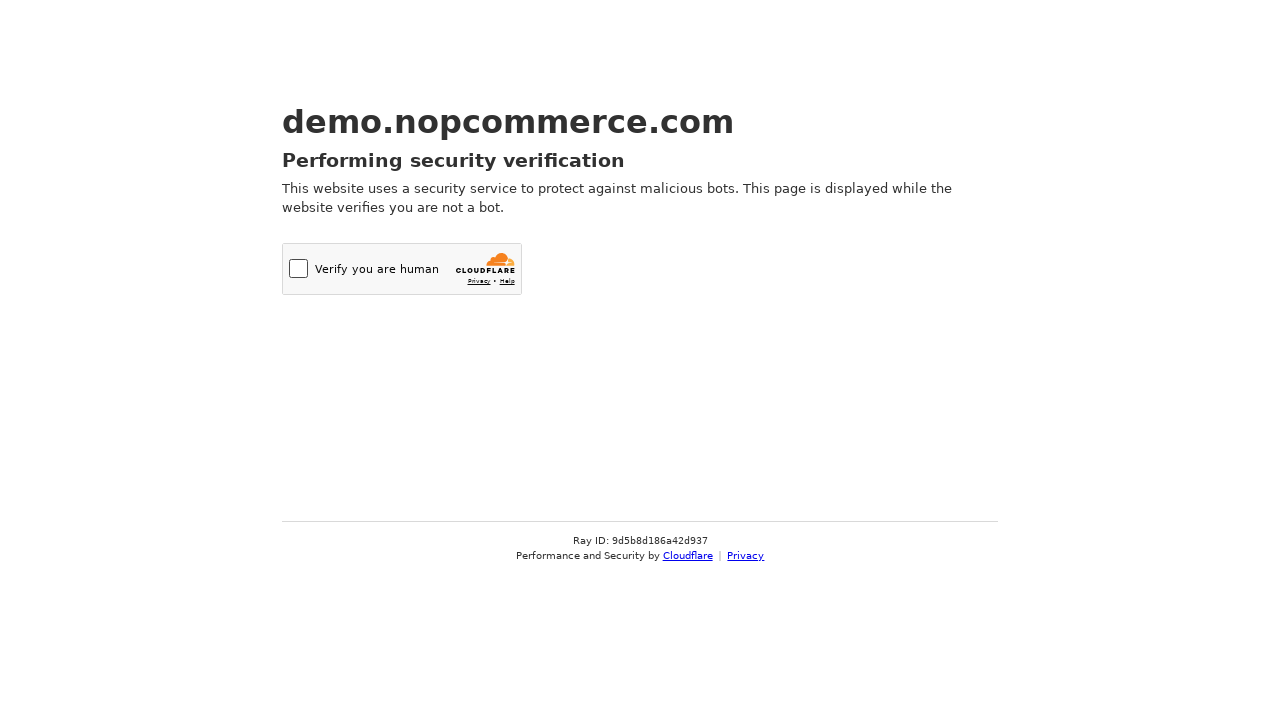

Waited 2 seconds to observe zoom change at 80%
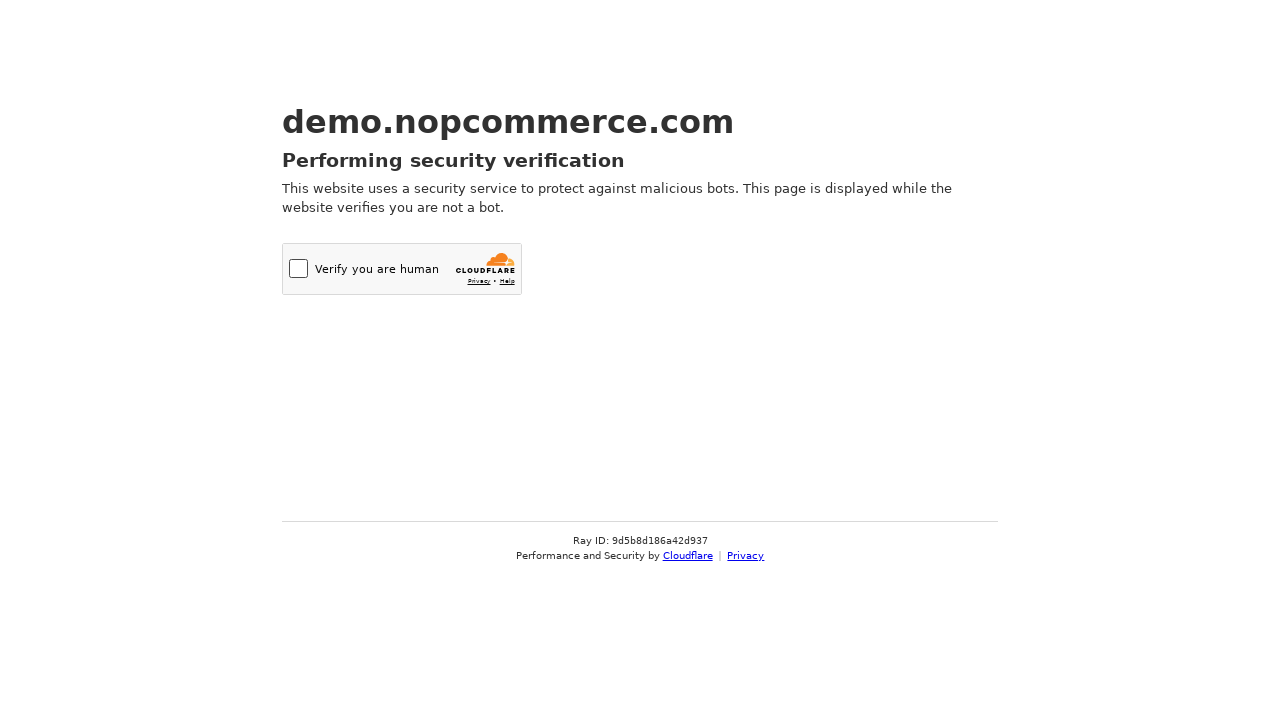

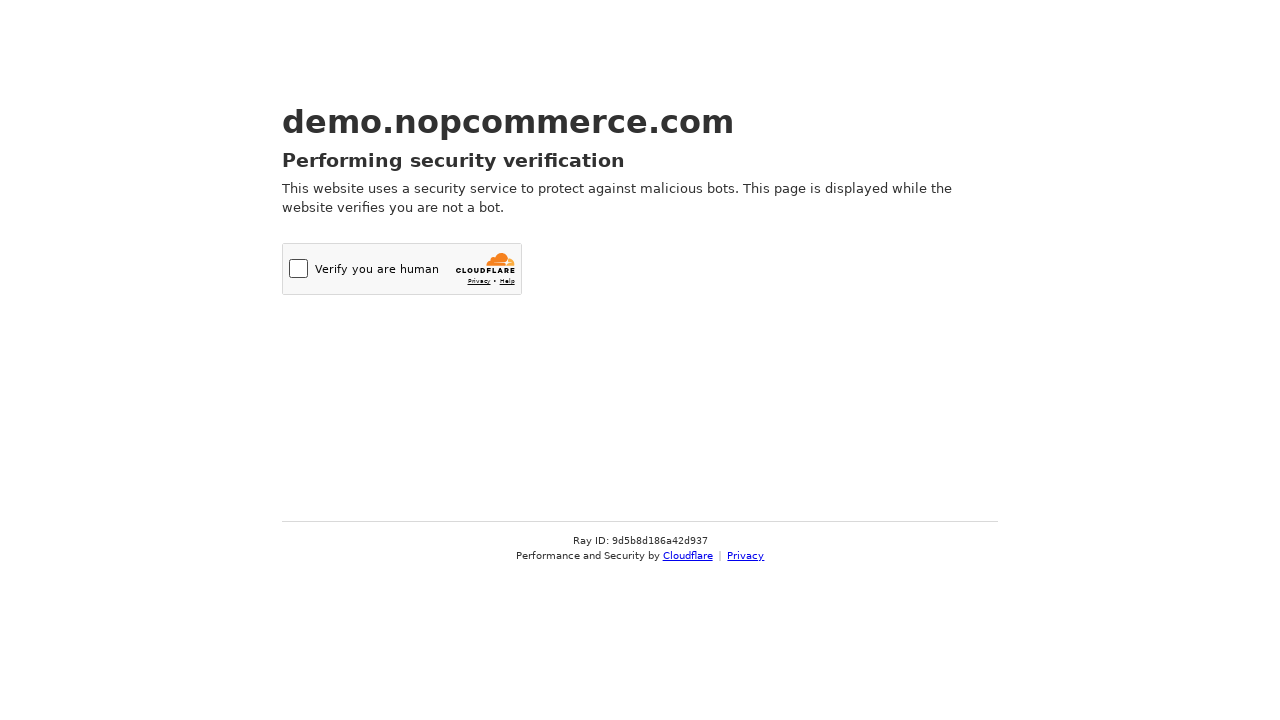